Tests submitting a contact message with a name longer than 10 characters

Starting URL: https://www.demoblaze.com/index.html

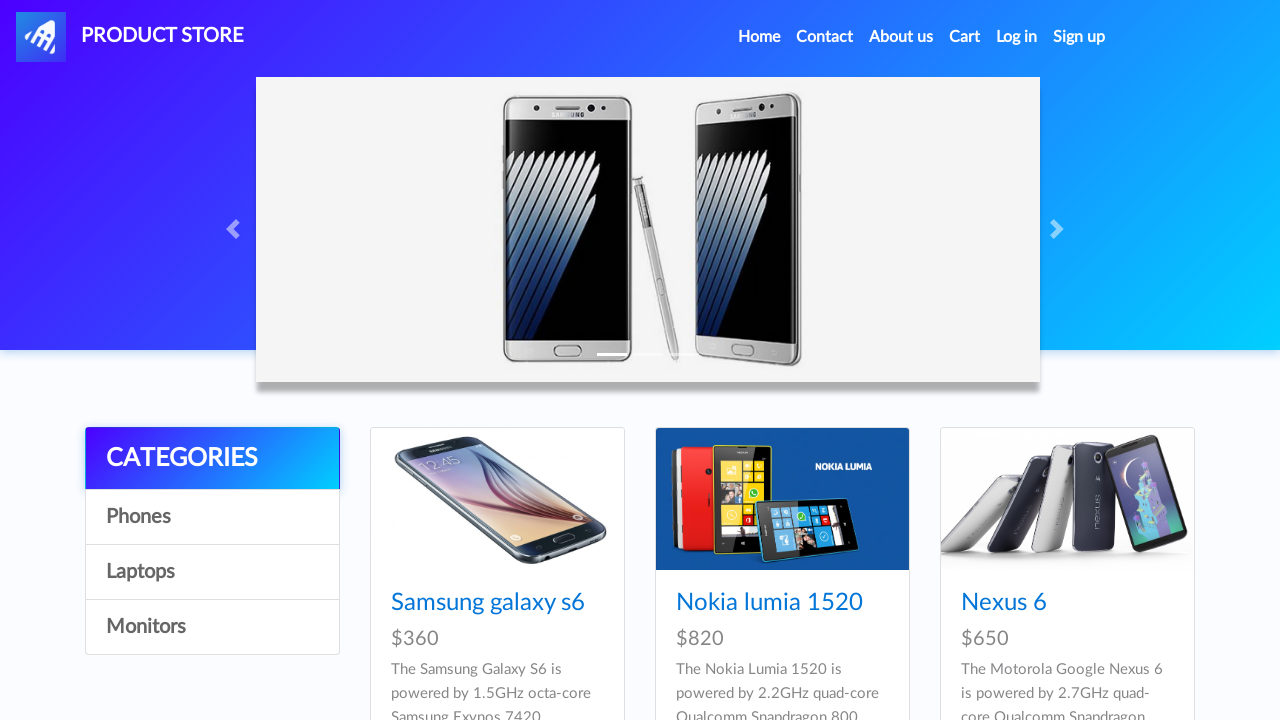

Clicked Contact link to open contact modal at (825, 37) on a[data-target='#exampleModal']
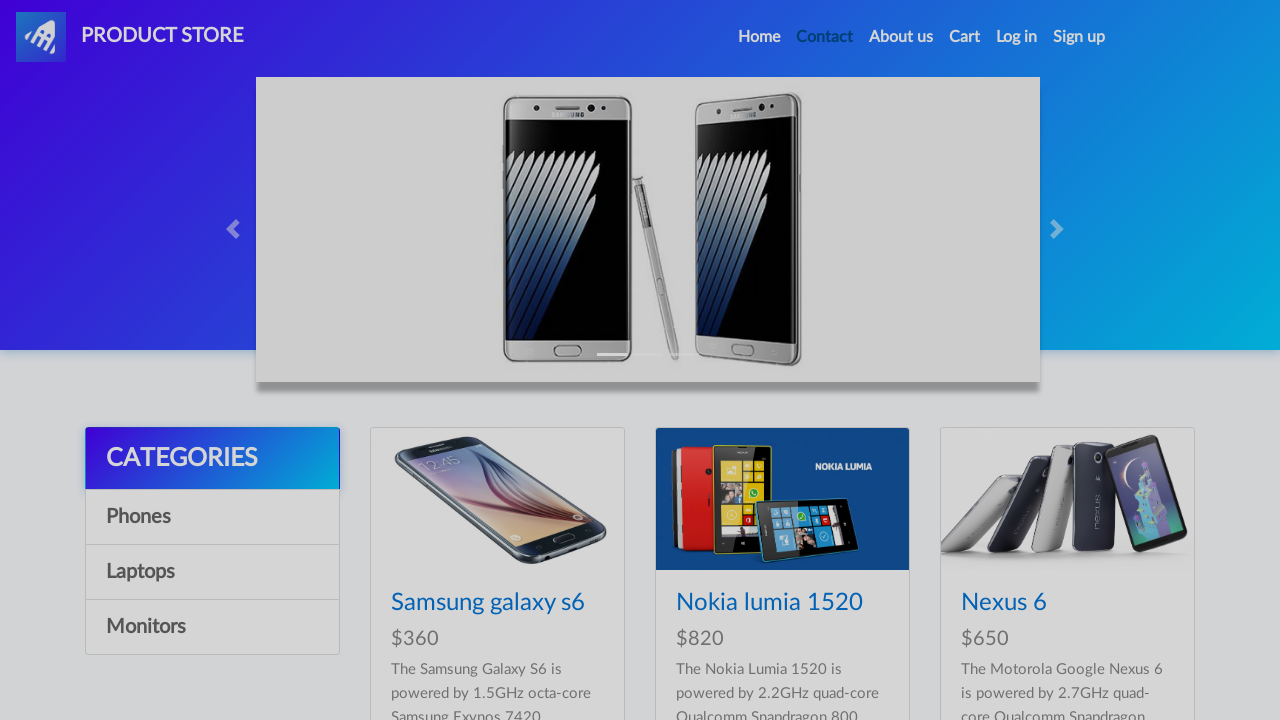

Contact modal appeared and is visible
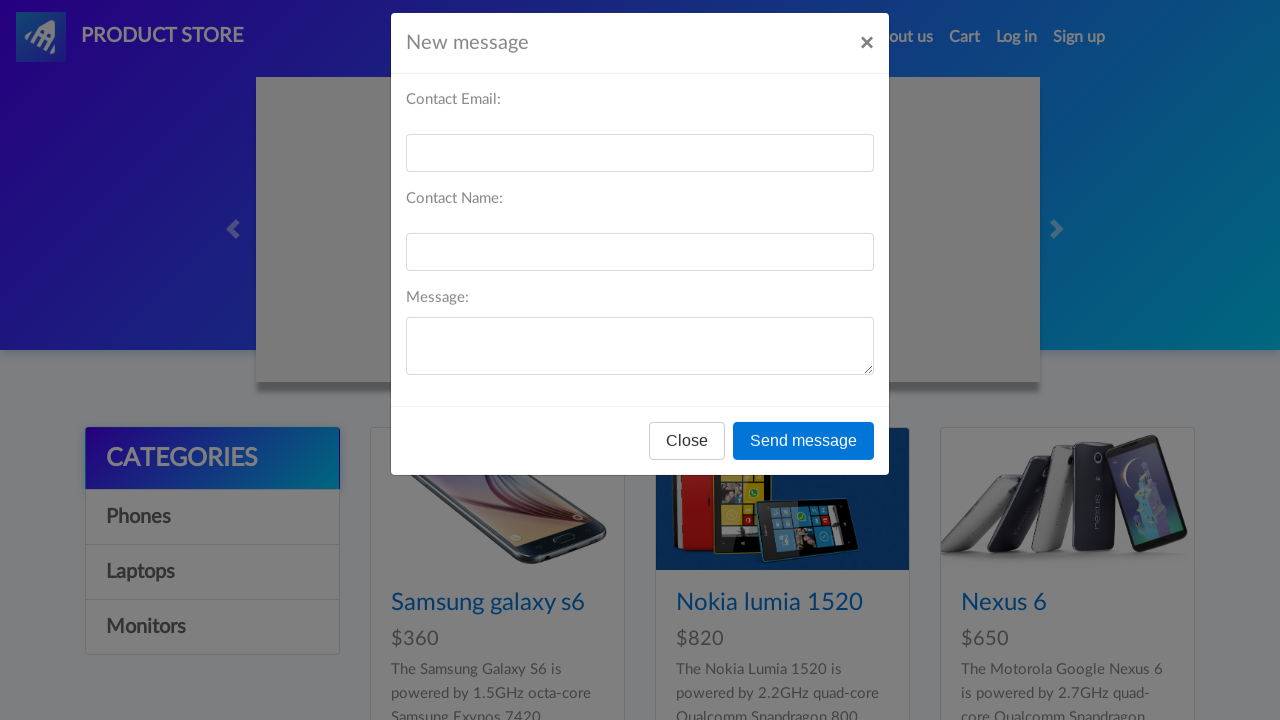

Filled email field with 'Jhon237@gmail.com' on #recipient-email
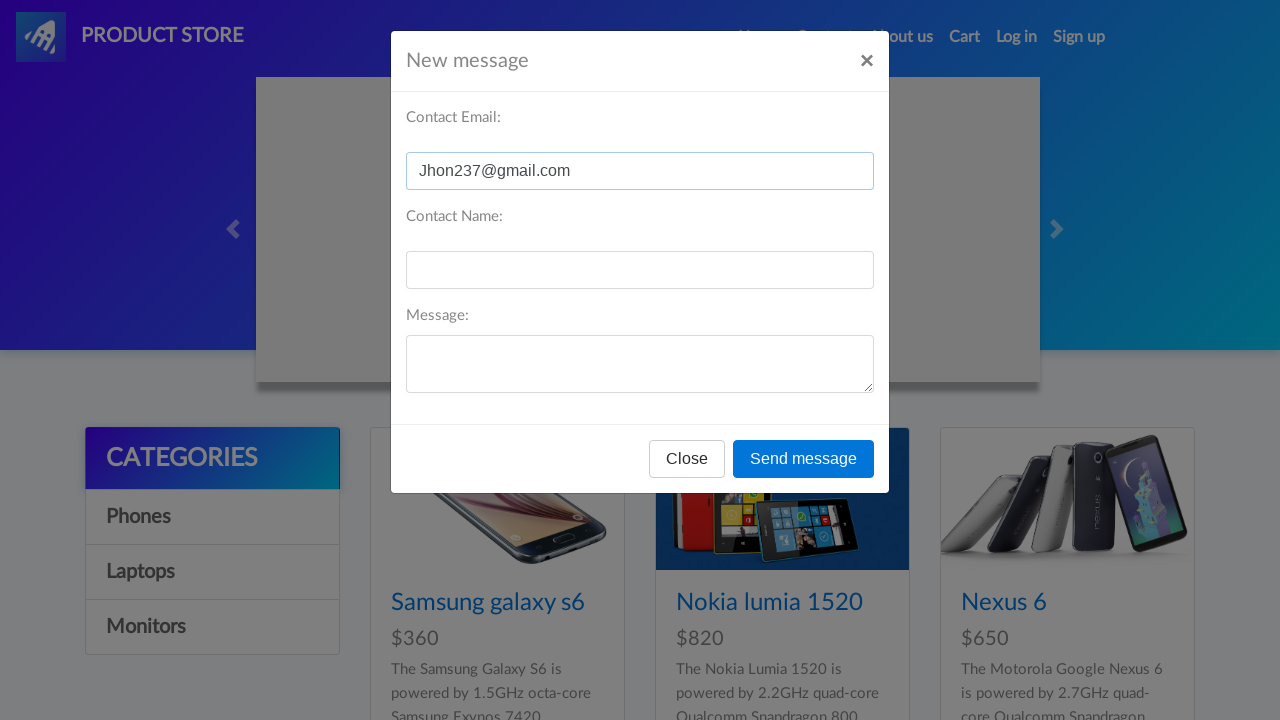

Filled name field with 'asdasdasdasd' (12 characters, longer than 10) on #recipient-name
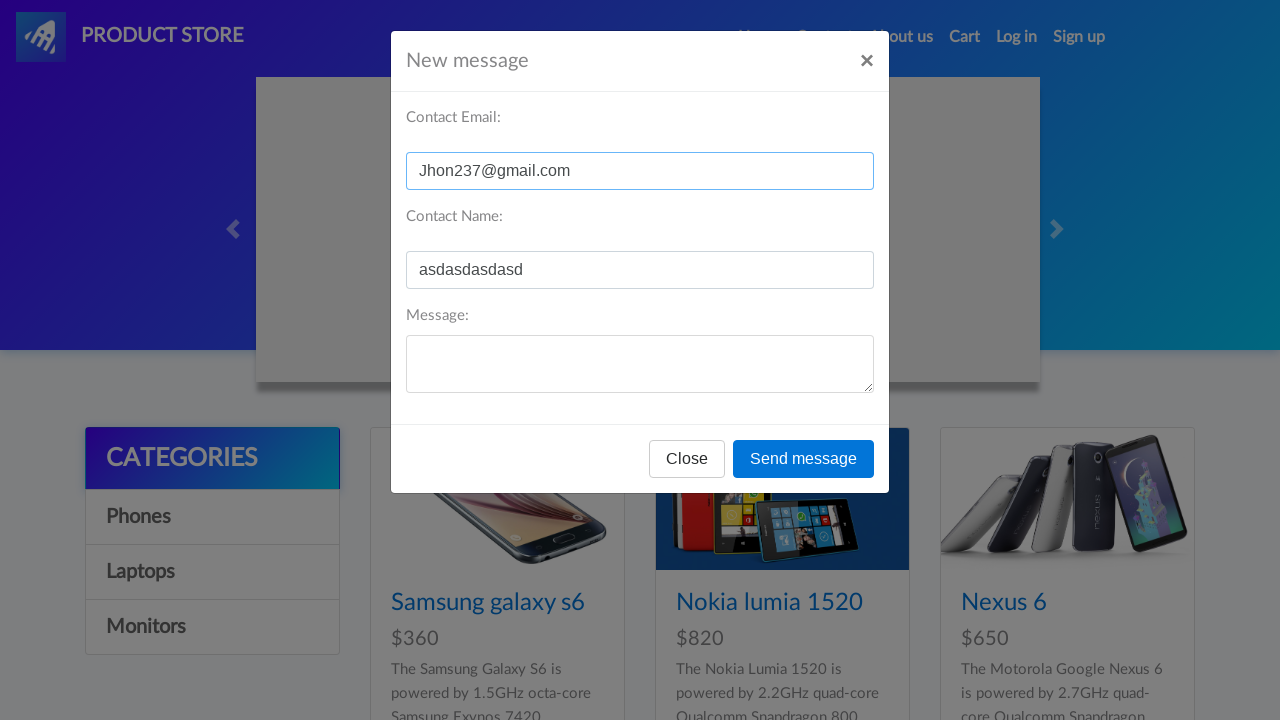

Filled message field with contact message on #message-text
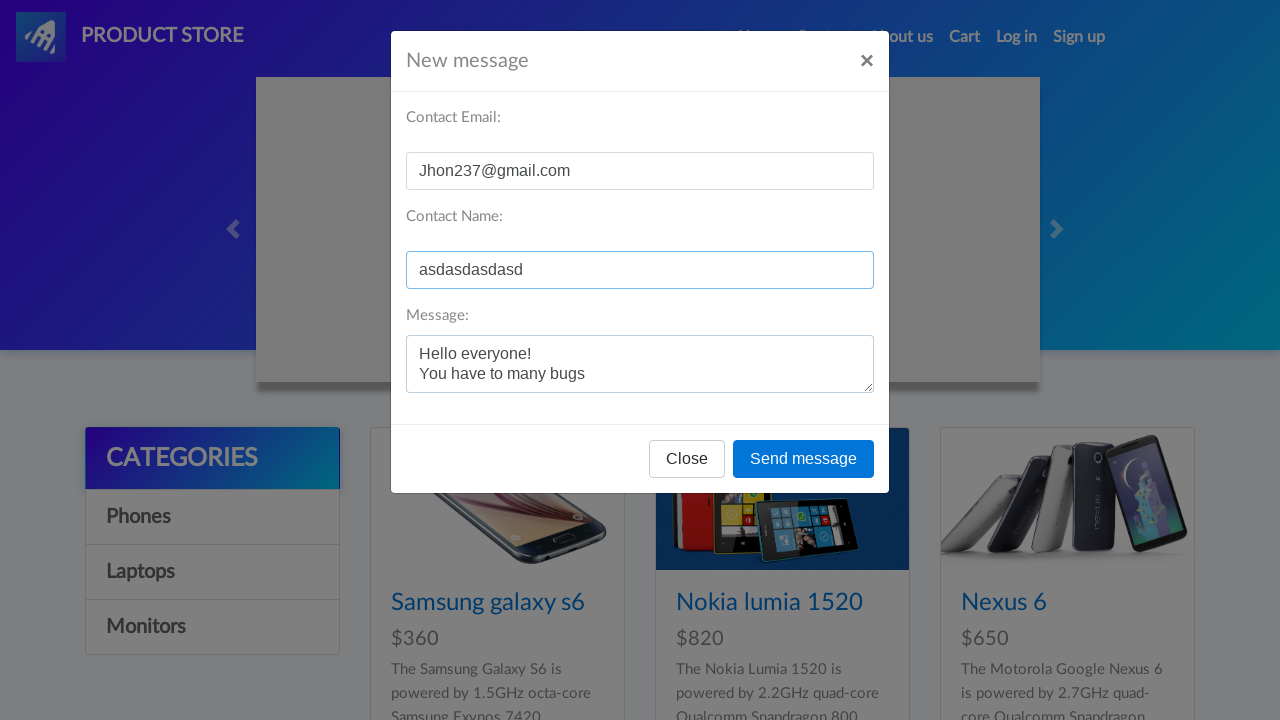

Clicked send message button to submit contact form at (804, 459) on button[onclick='send()']
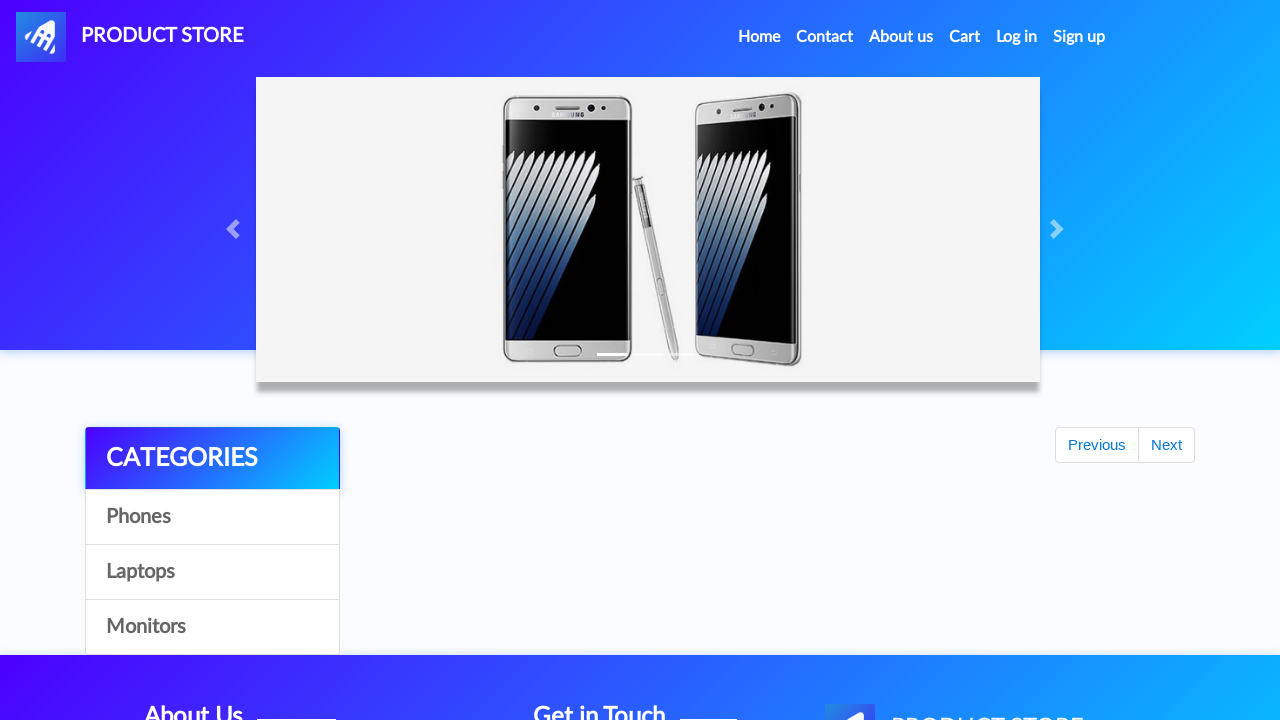

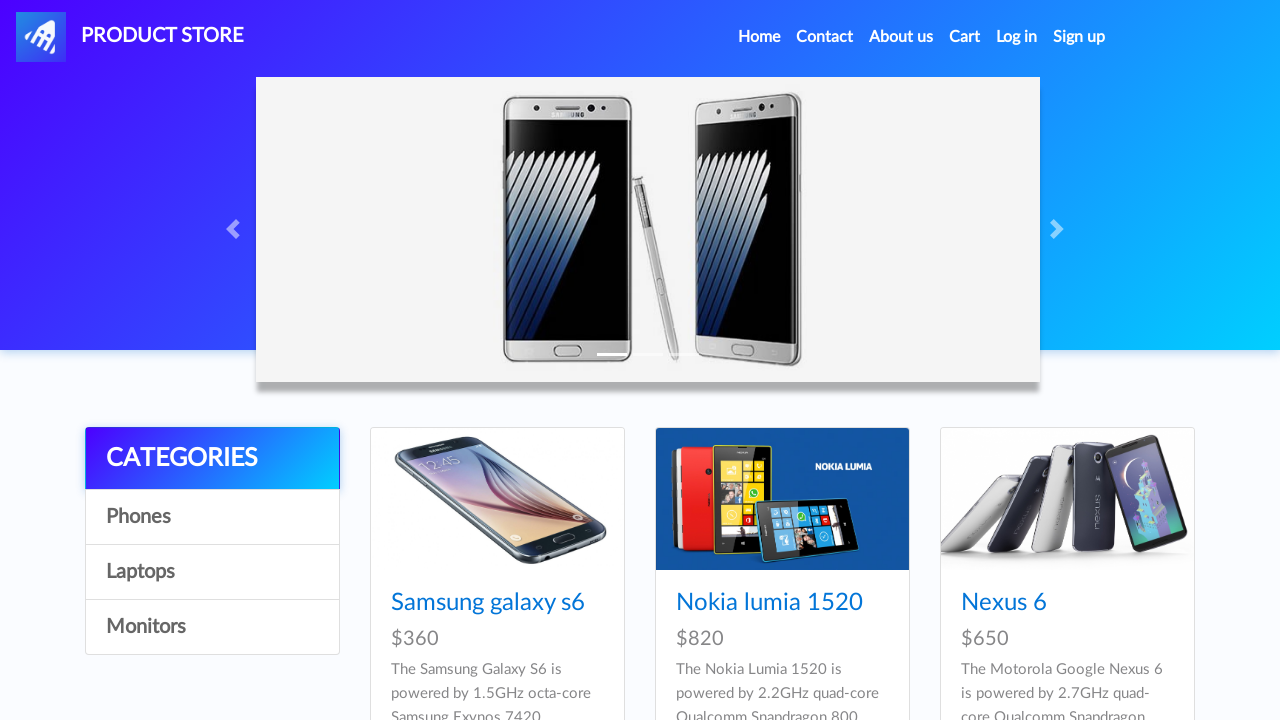